Tests the FAQ accordion functionality on a scooter rental website by clicking on each FAQ question and verifying that the correct answer is displayed. Iterates through 8 different question/answer pairs.

Starting URL: https://qa-scooter.praktikum-services.ru/

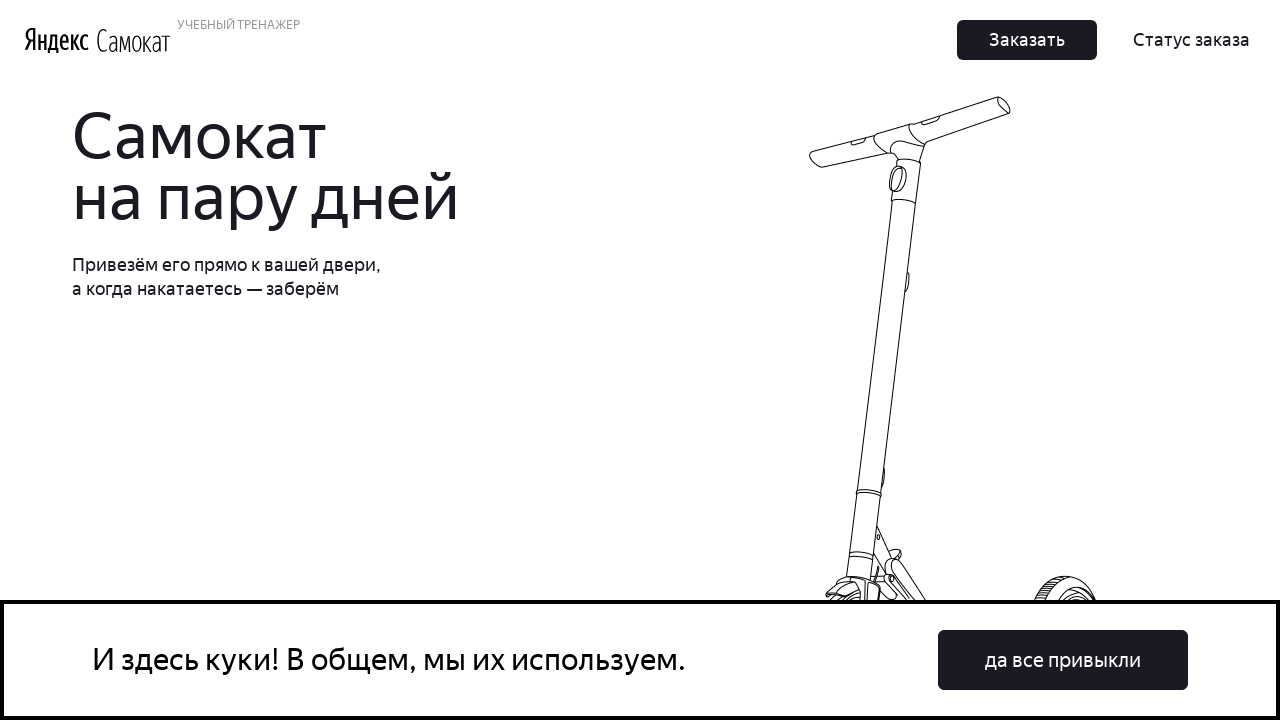

Scrolled to FAQ accordion section
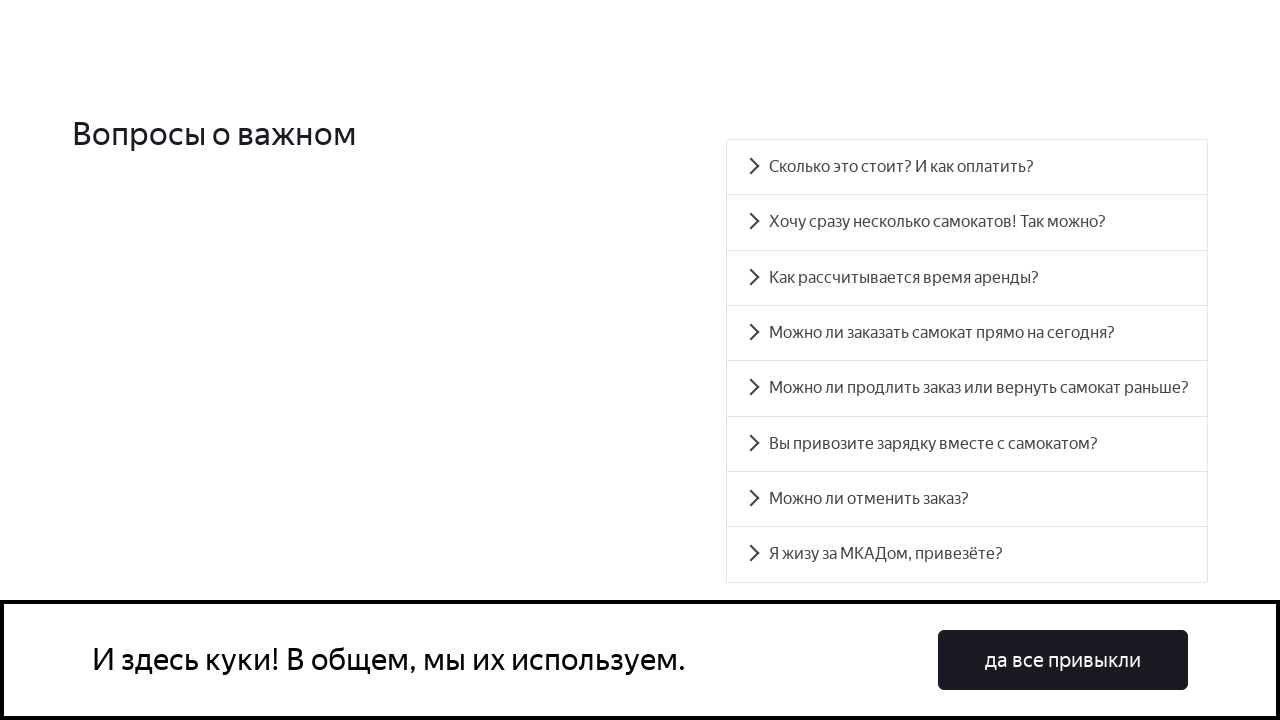

Clicked FAQ question: Сколько это стоит? И как оплатить? at (967, 167) on .accordion__button:has-text('Сколько это стоит? И как оплатить?')
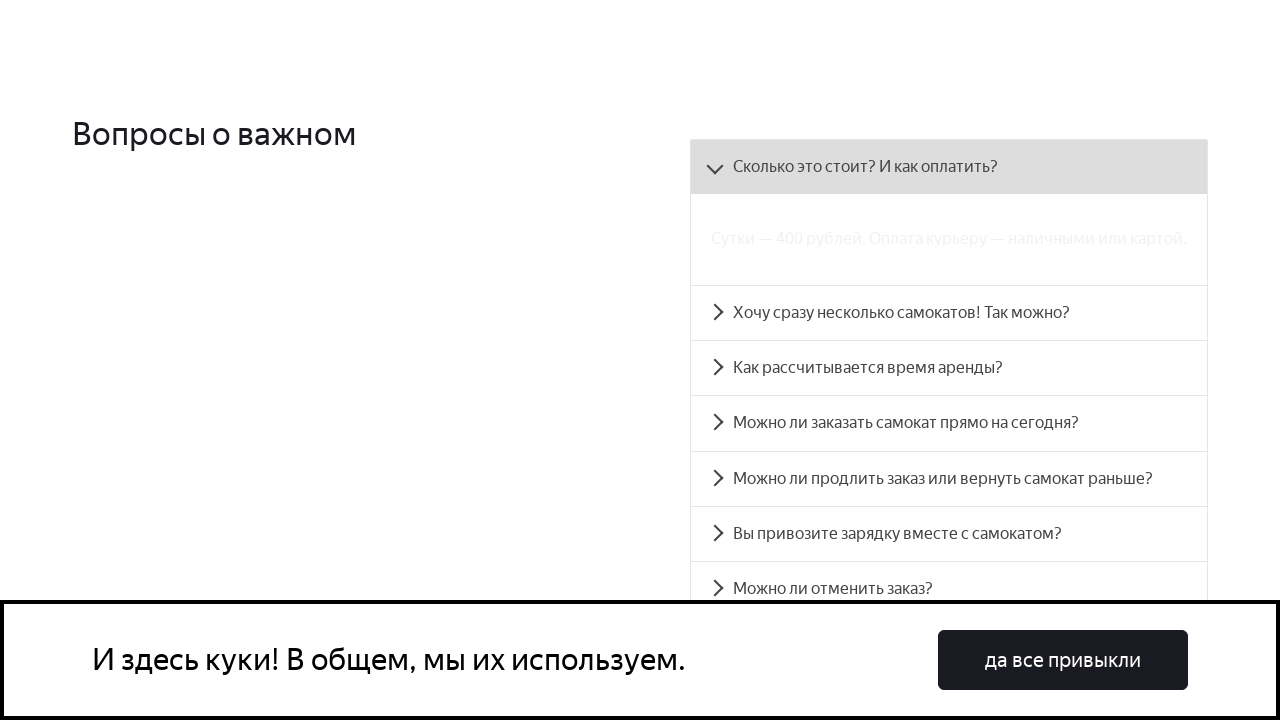

Retrieved id attribute from question button: accordion__heading-0
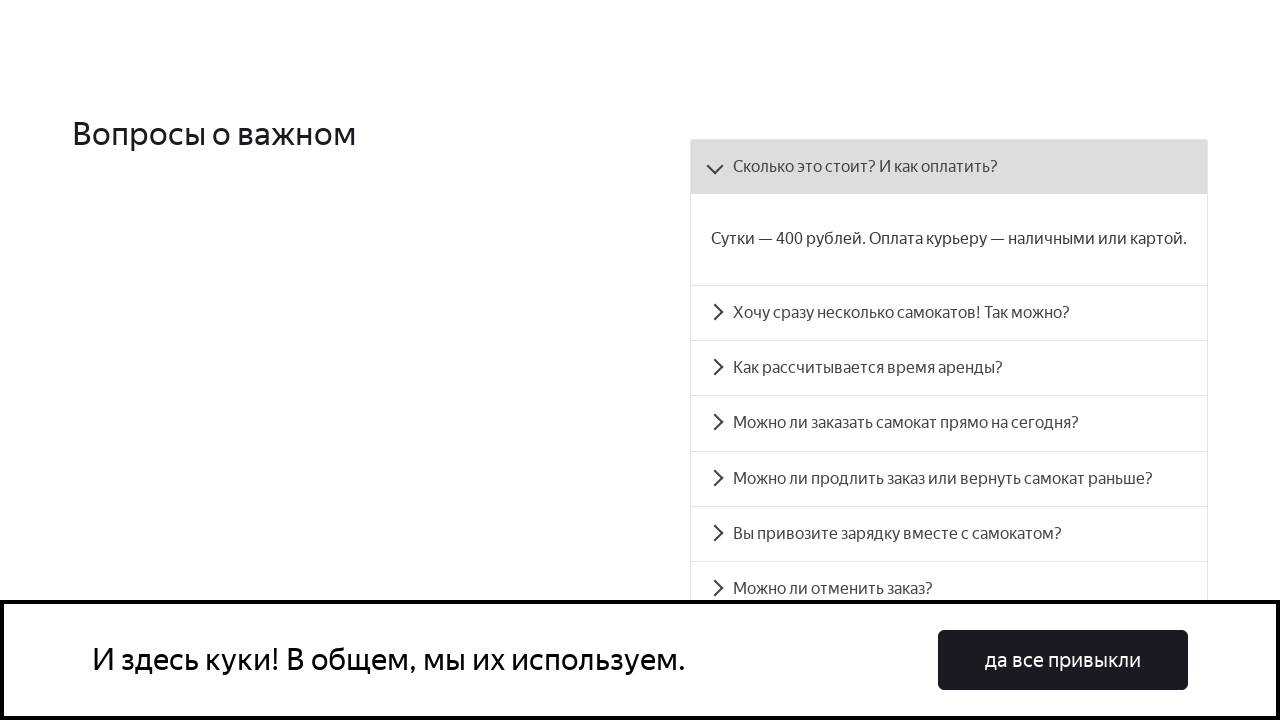

Answer panel became visible for question: Сколько это стоит? И как оплатить?
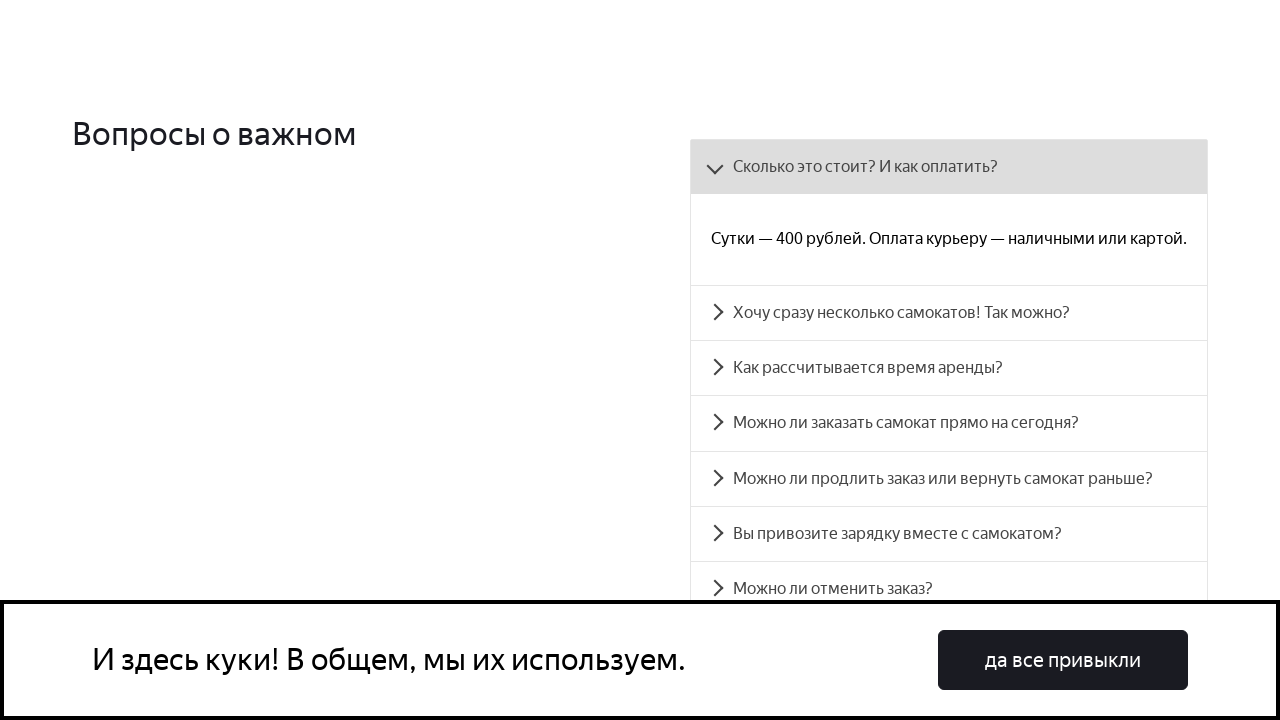

Verified answer text matches expected for: Сколько это стоит? И как оплатить?
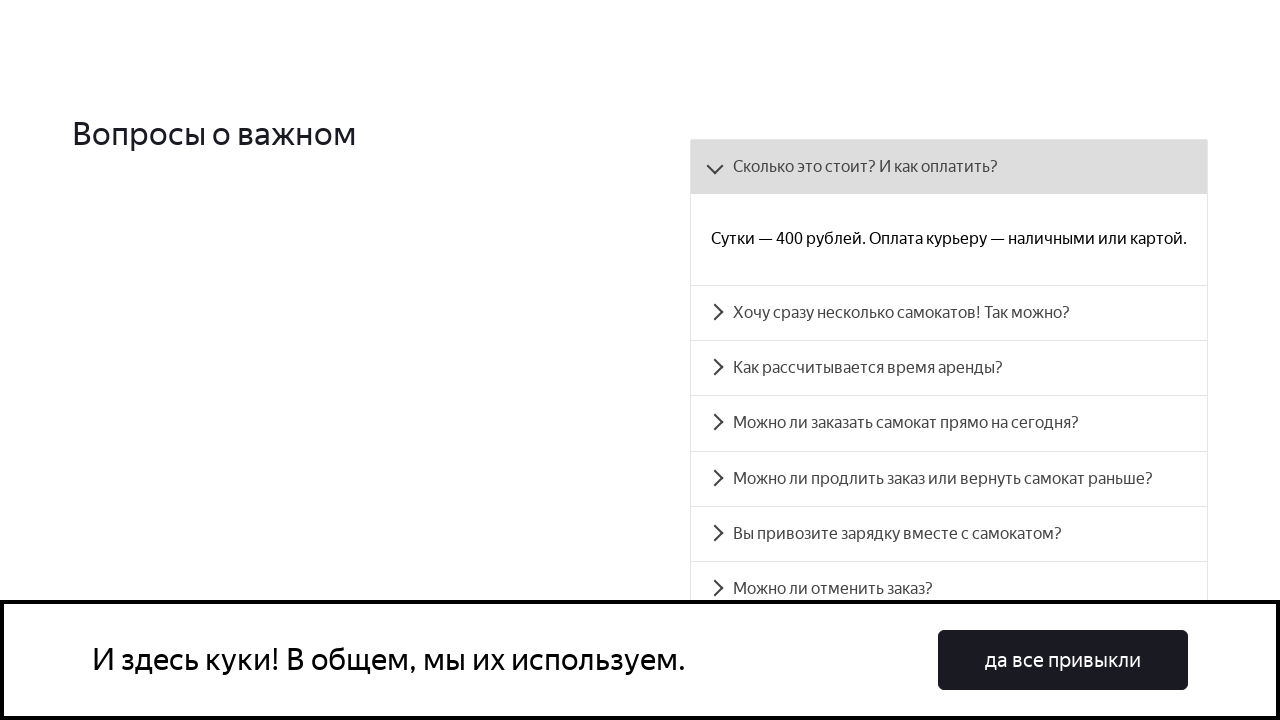

Clicked FAQ question: Хочу сразу несколько самокатов! Так можно? at (949, 313) on .accordion__button:has-text('Хочу сразу несколько самокатов! Так можно?')
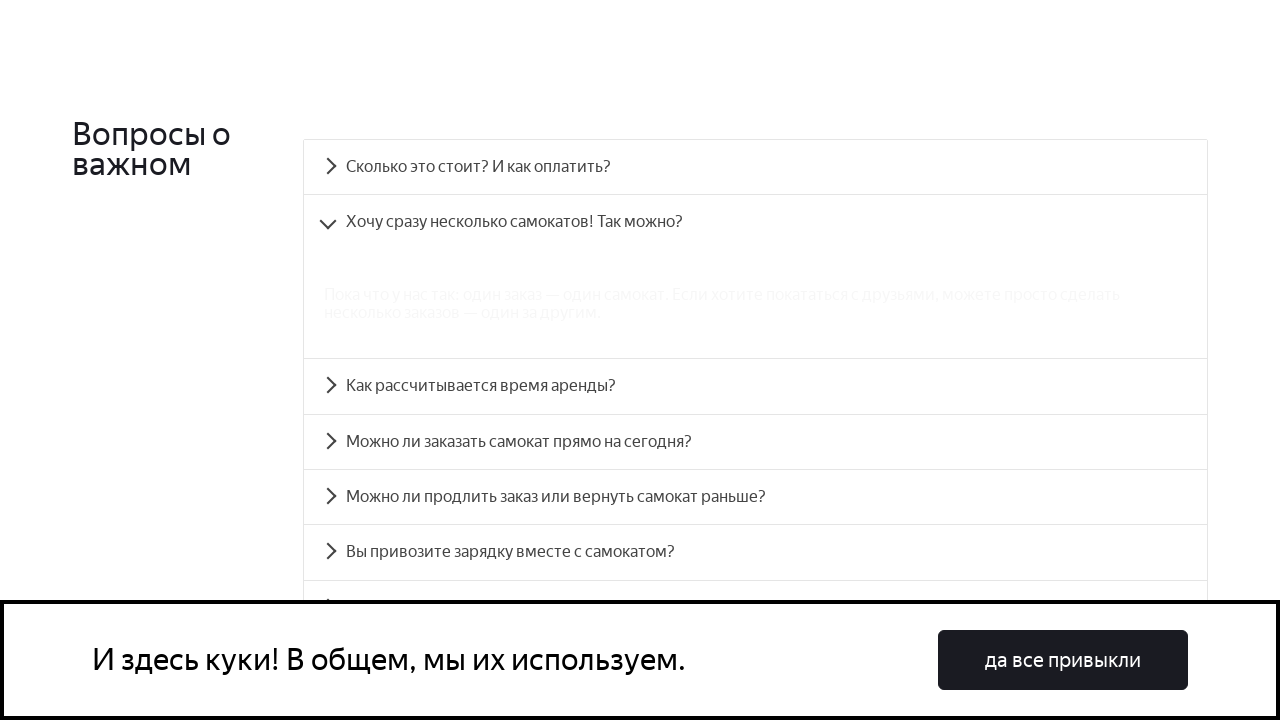

Retrieved id attribute from question button: accordion__heading-1
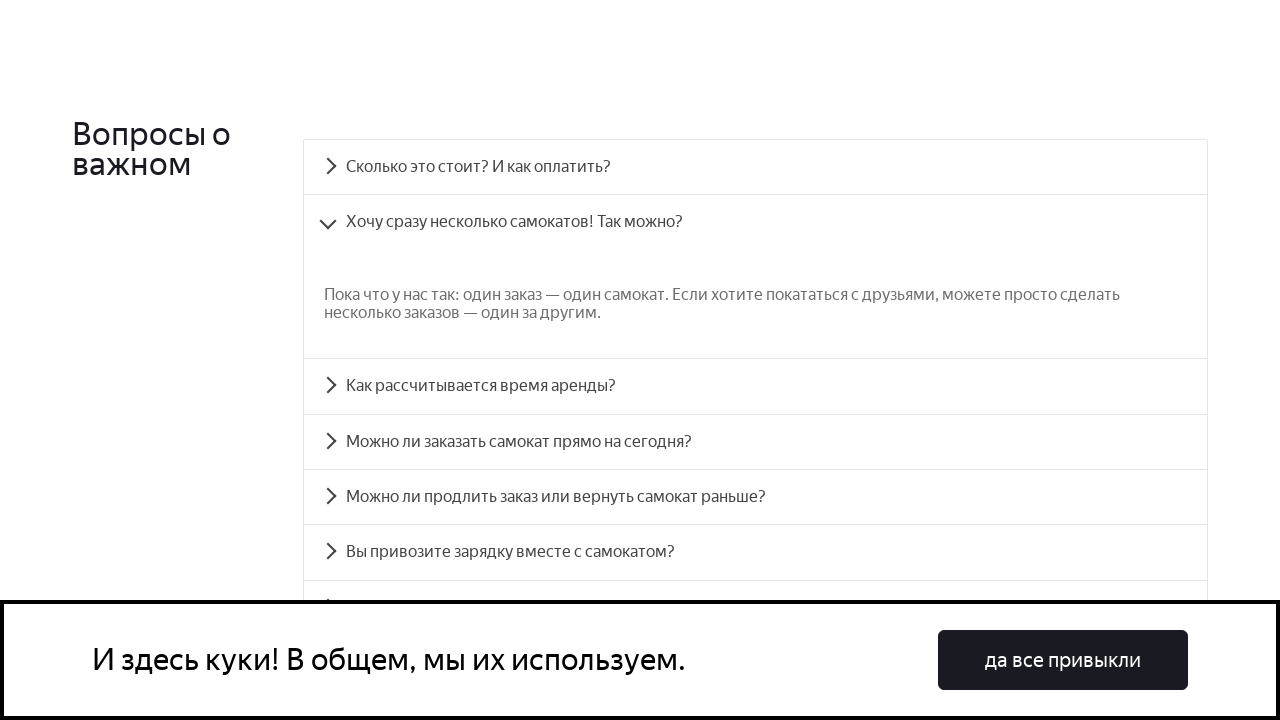

Answer panel became visible for question: Хочу сразу несколько самокатов! Так можно?
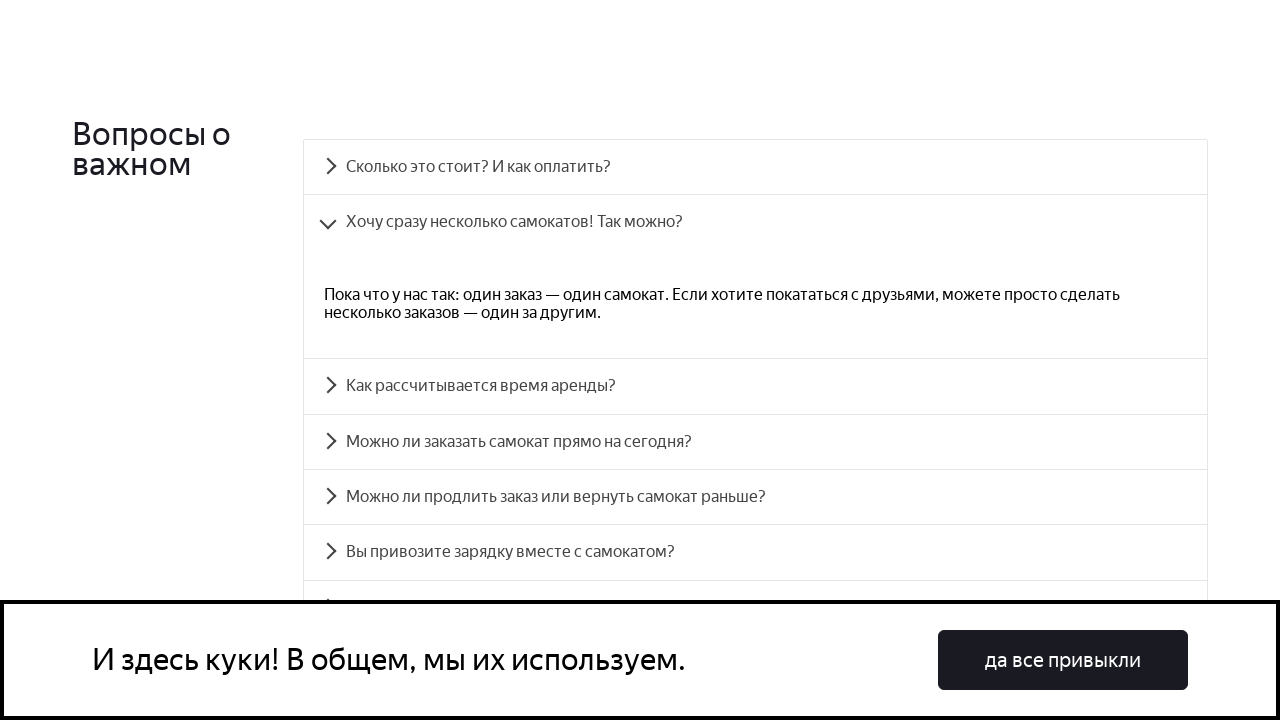

Verified answer text matches expected for: Хочу сразу несколько самокатов! Так можно?
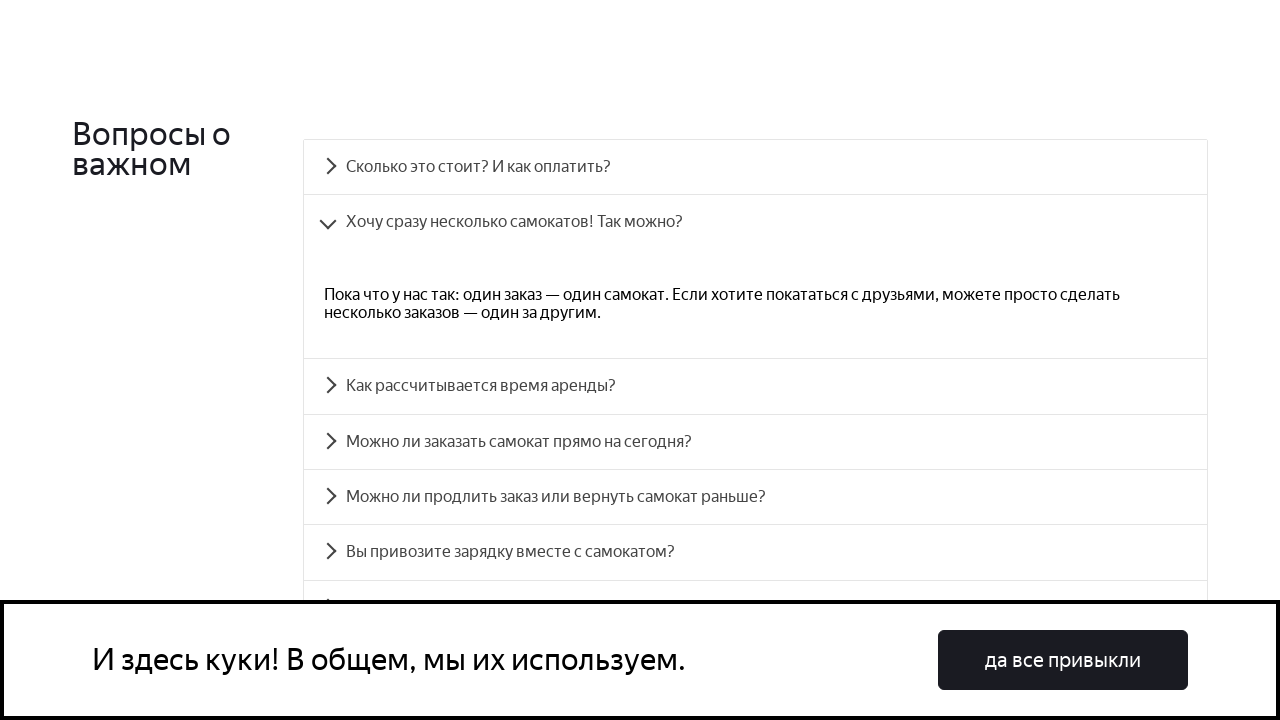

Clicked FAQ question: Как рассчитывается время аренды? at (755, 386) on .accordion__button:has-text('Как рассчитывается время аренды?')
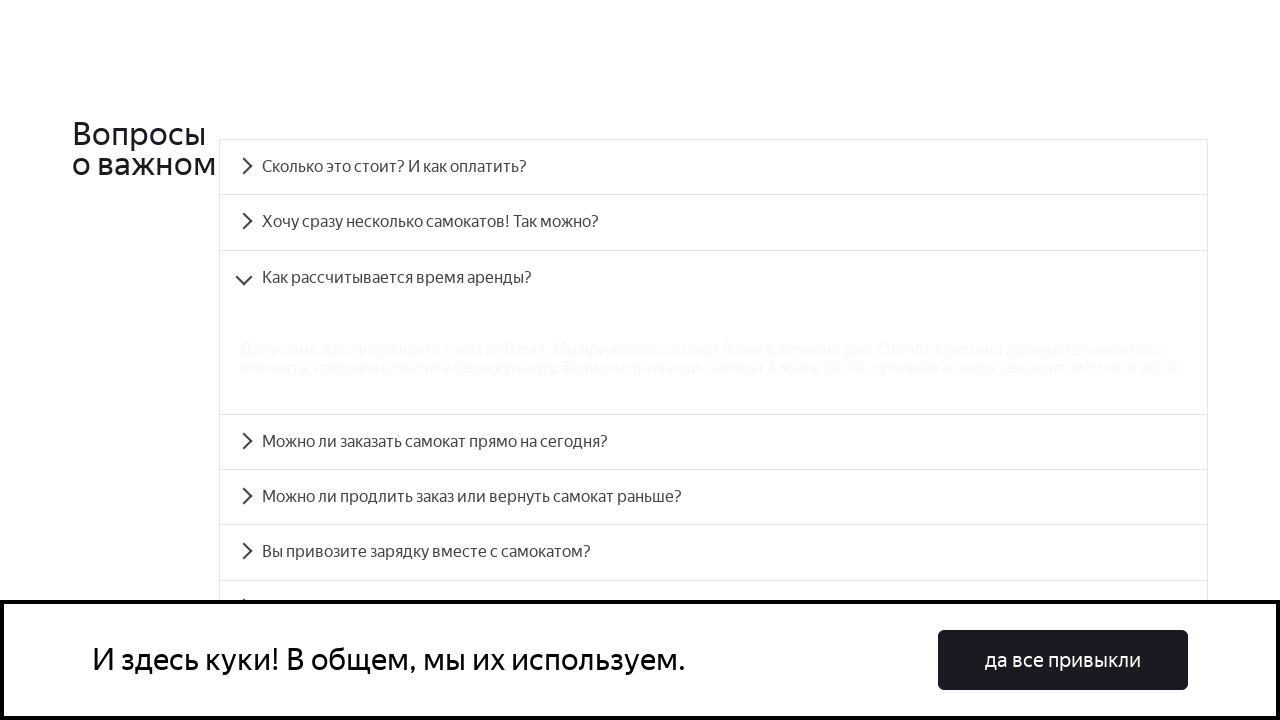

Retrieved id attribute from question button: accordion__heading-2
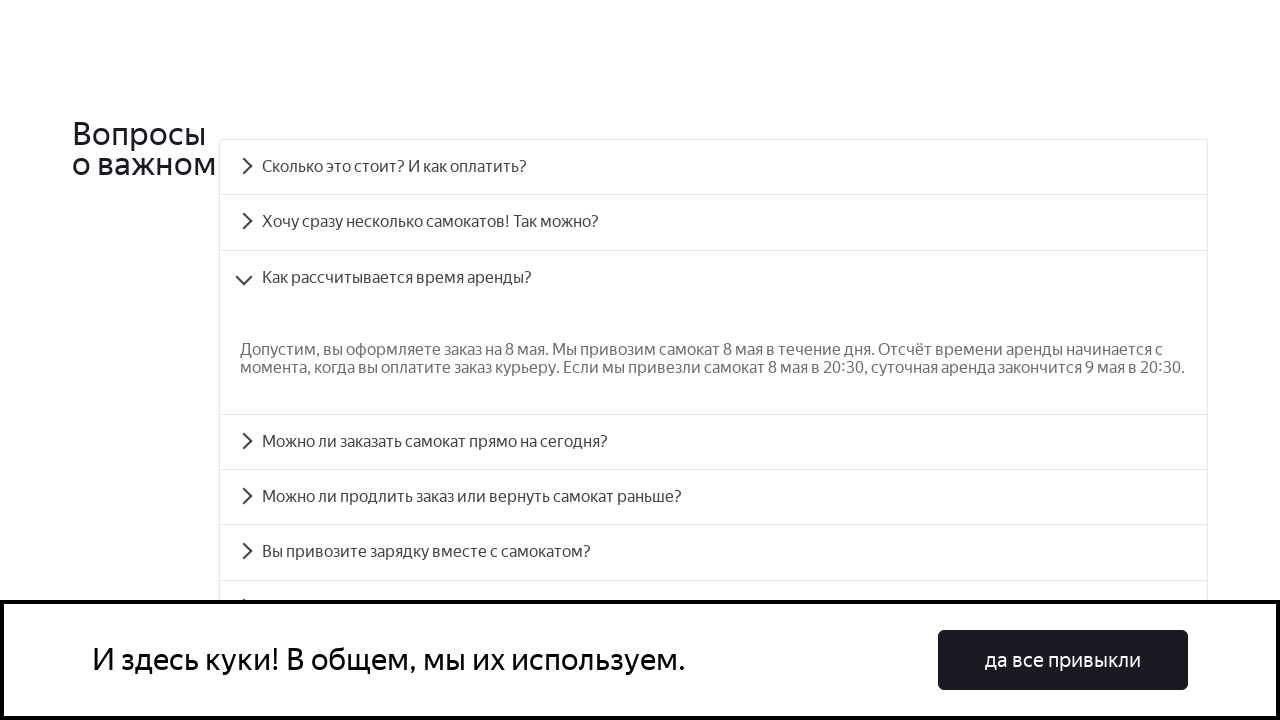

Answer panel became visible for question: Как рассчитывается время аренды?
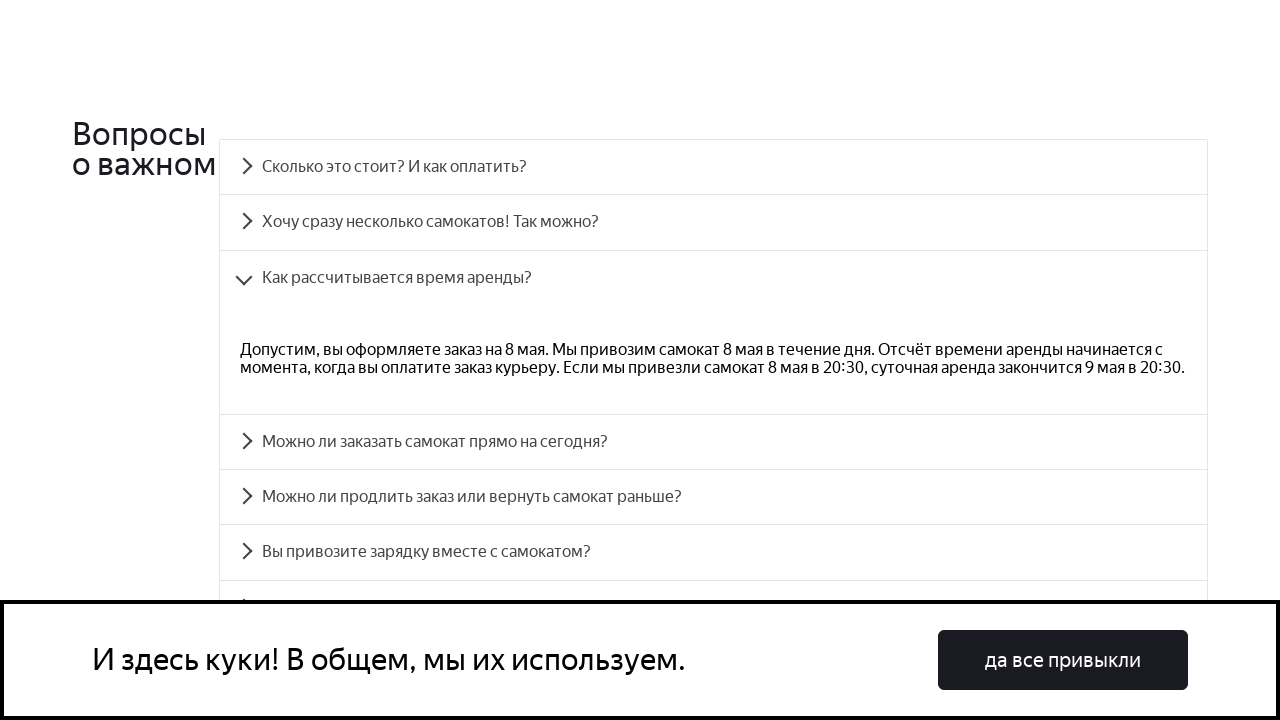

Verified answer text matches expected for: Как рассчитывается время аренды?
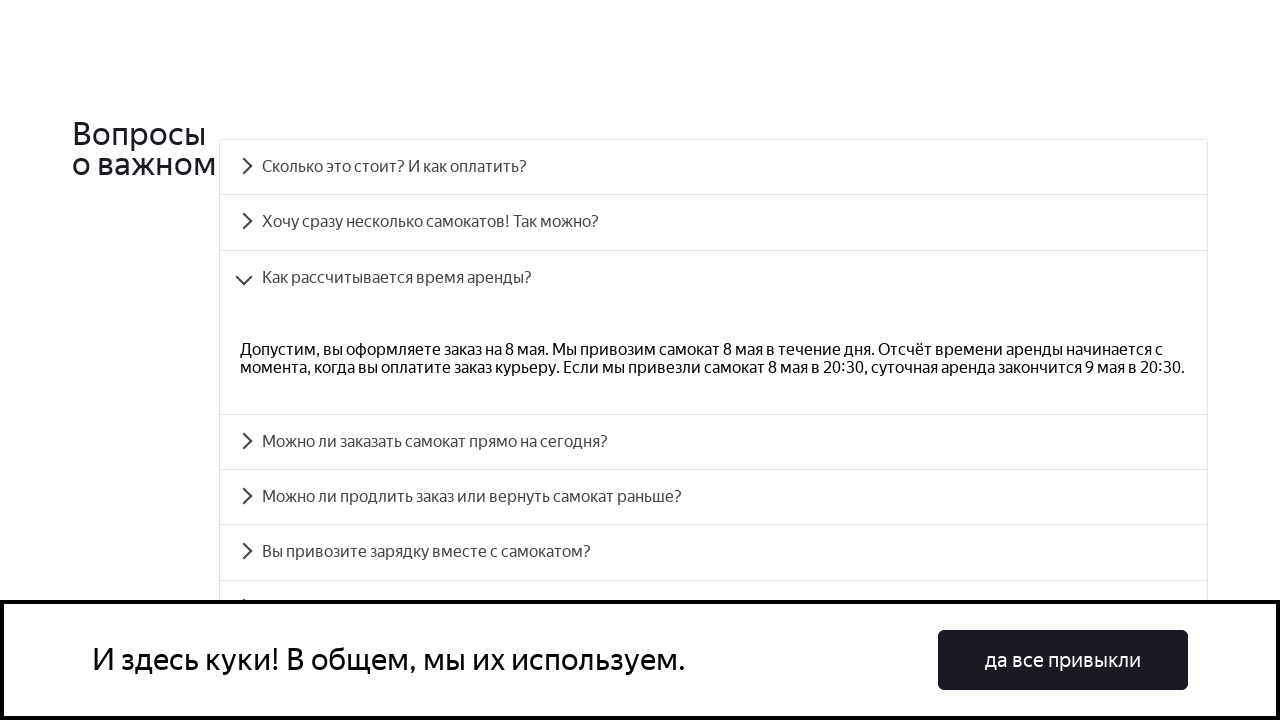

Clicked FAQ question: Можно ли заказать самокат прямо на сегодня? at (714, 442) on .accordion__button:has-text('Можно ли заказать самокат прямо на сегодня?')
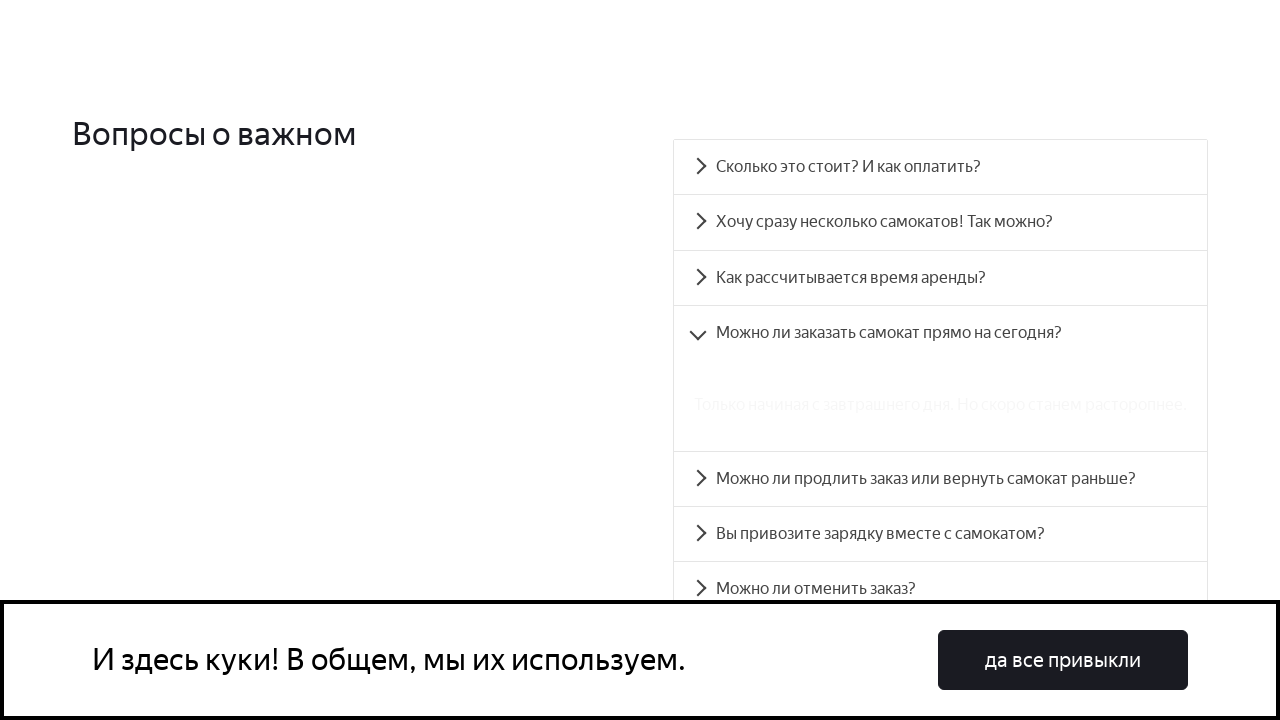

Retrieved id attribute from question button: accordion__heading-3
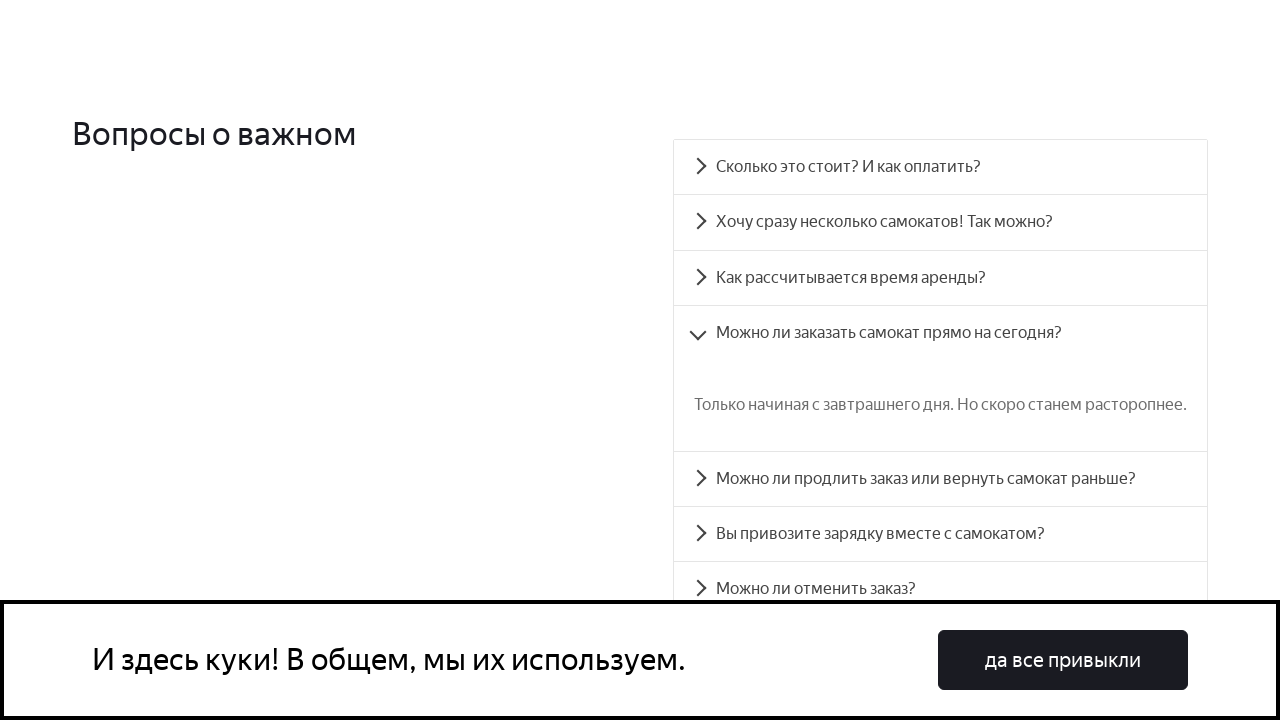

Answer panel became visible for question: Можно ли заказать самокат прямо на сегодня?
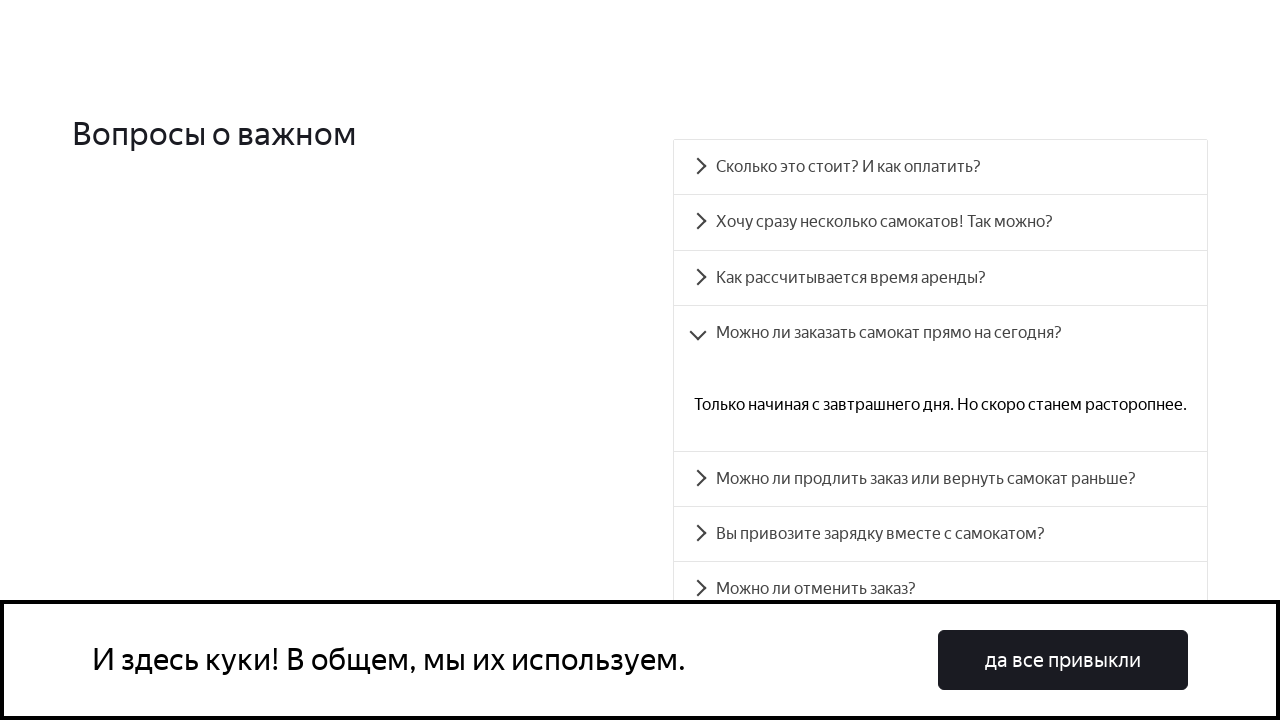

Verified answer text matches expected for: Можно ли заказать самокат прямо на сегодня?
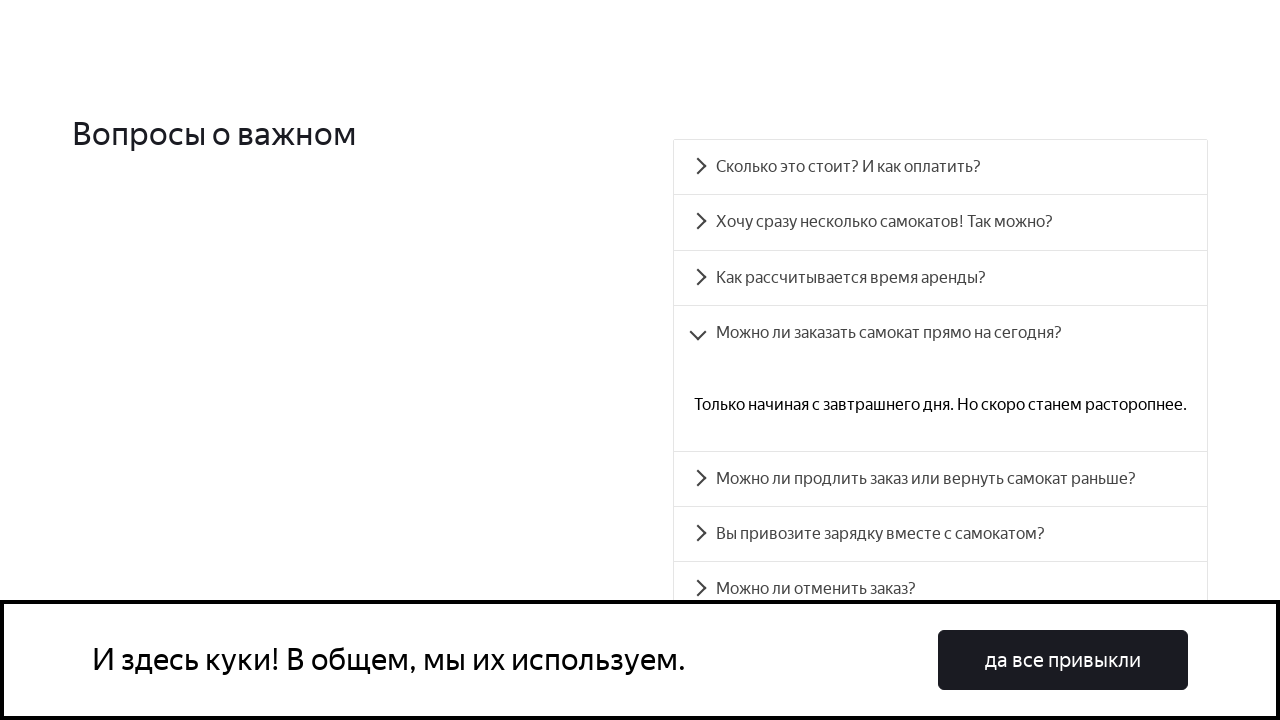

Clicked FAQ question: Можно ли продлить заказ или вернуть самокат раньше? at (940, 479) on .accordion__button:has-text('Можно ли продлить заказ или вернуть самокат раньше?
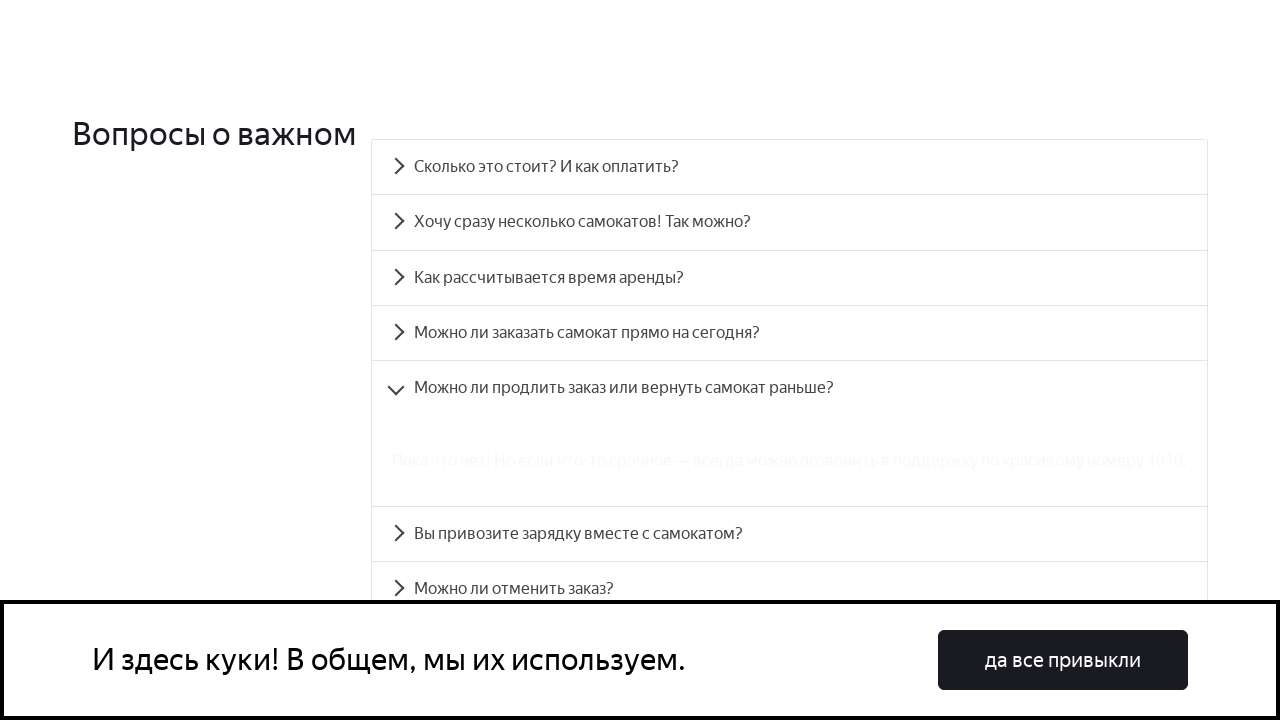

Retrieved id attribute from question button: accordion__heading-4
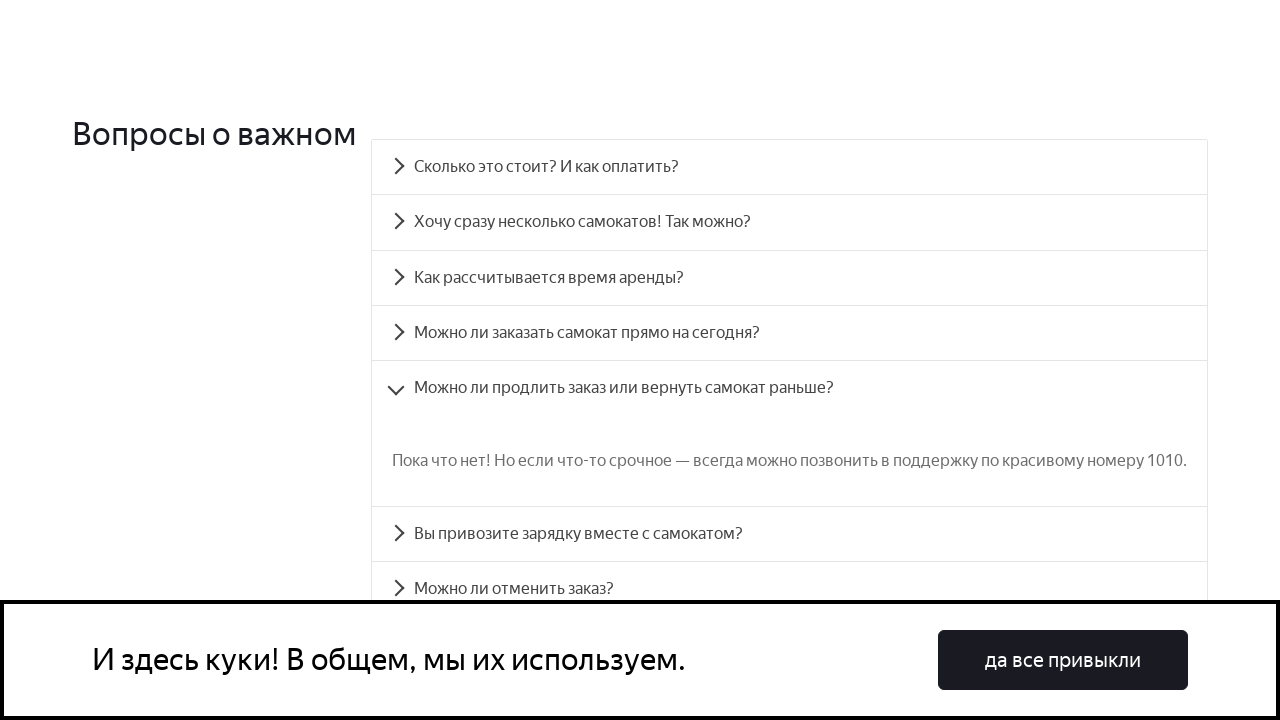

Answer panel became visible for question: Можно ли продлить заказ или вернуть самокат раньше?
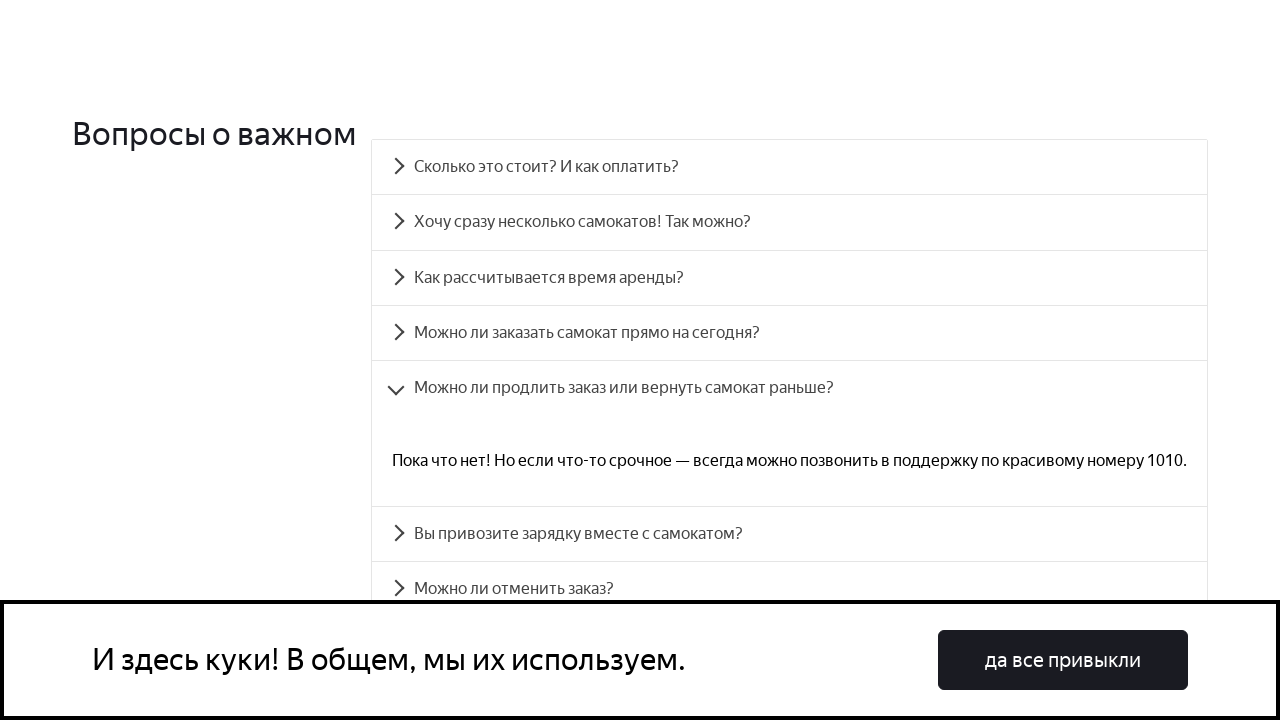

Verified answer text matches expected for: Можно ли продлить заказ или вернуть самокат раньше?
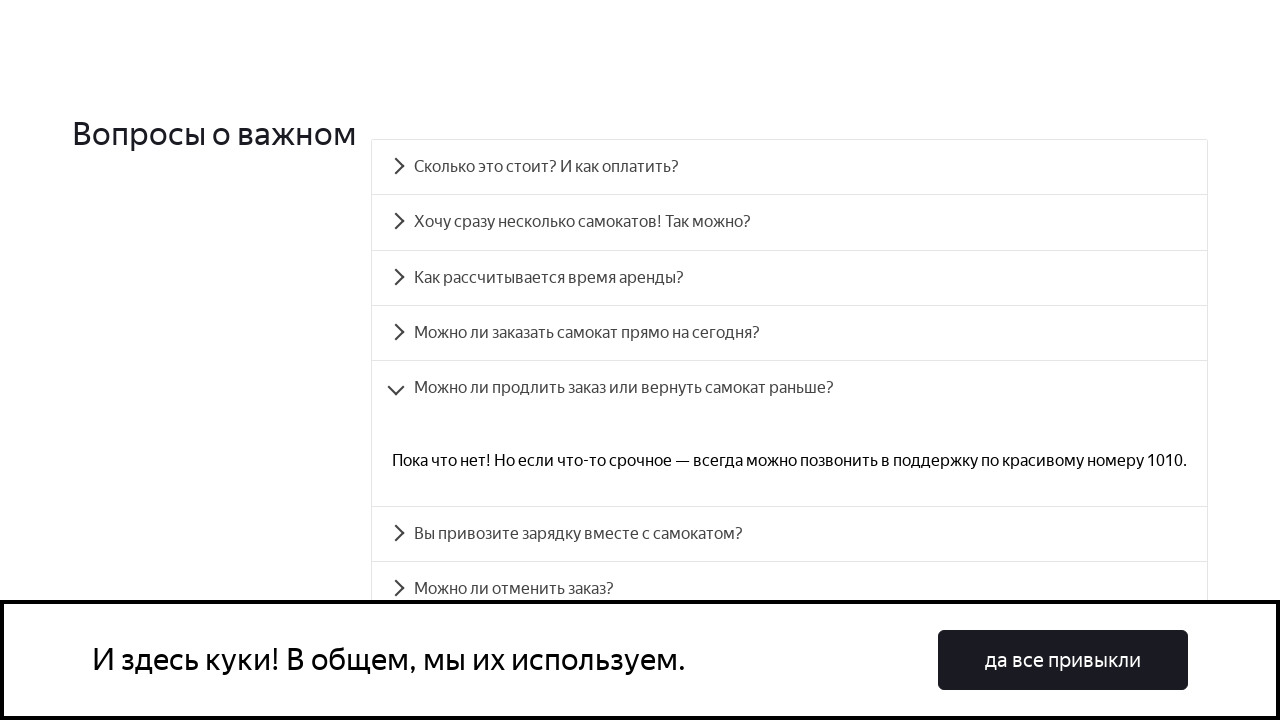

Clicked FAQ question: Вы привозите зарядку вместе с самокатом? at (790, 534) on .accordion__button:has-text('Вы привозите зарядку вместе с самокатом?')
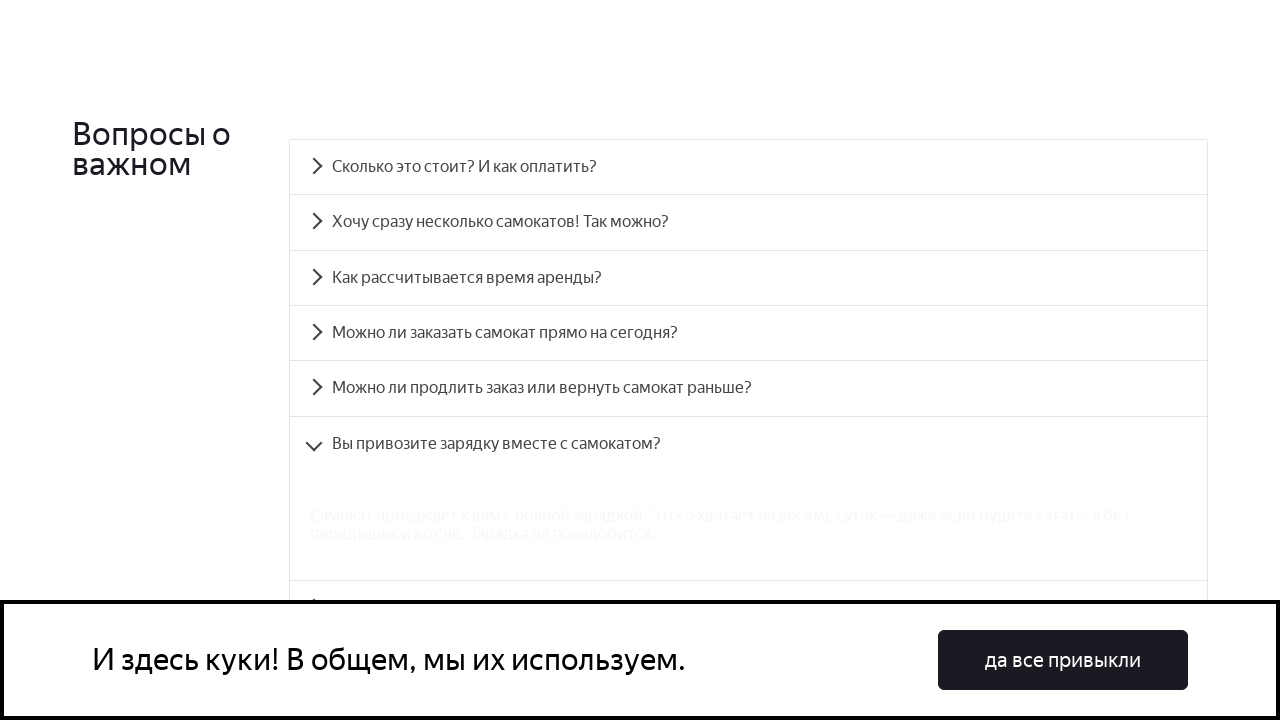

Retrieved id attribute from question button: accordion__heading-5
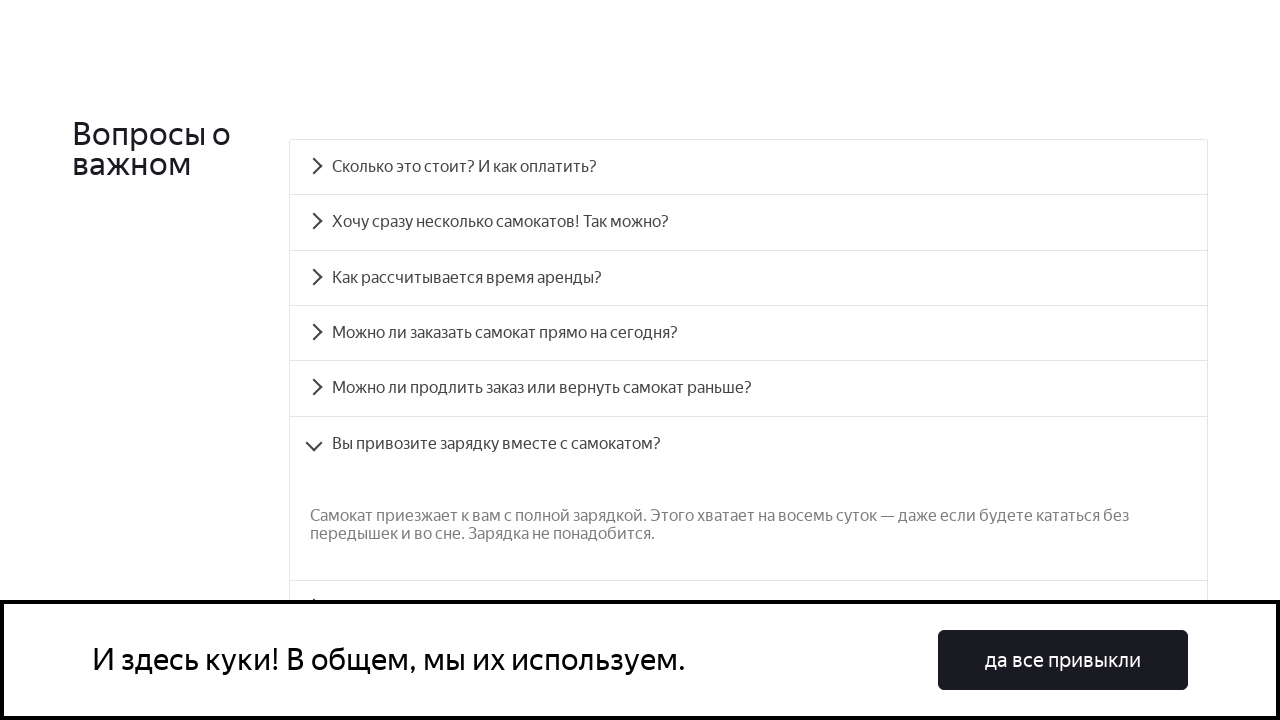

Answer panel became visible for question: Вы привозите зарядку вместе с самокатом?
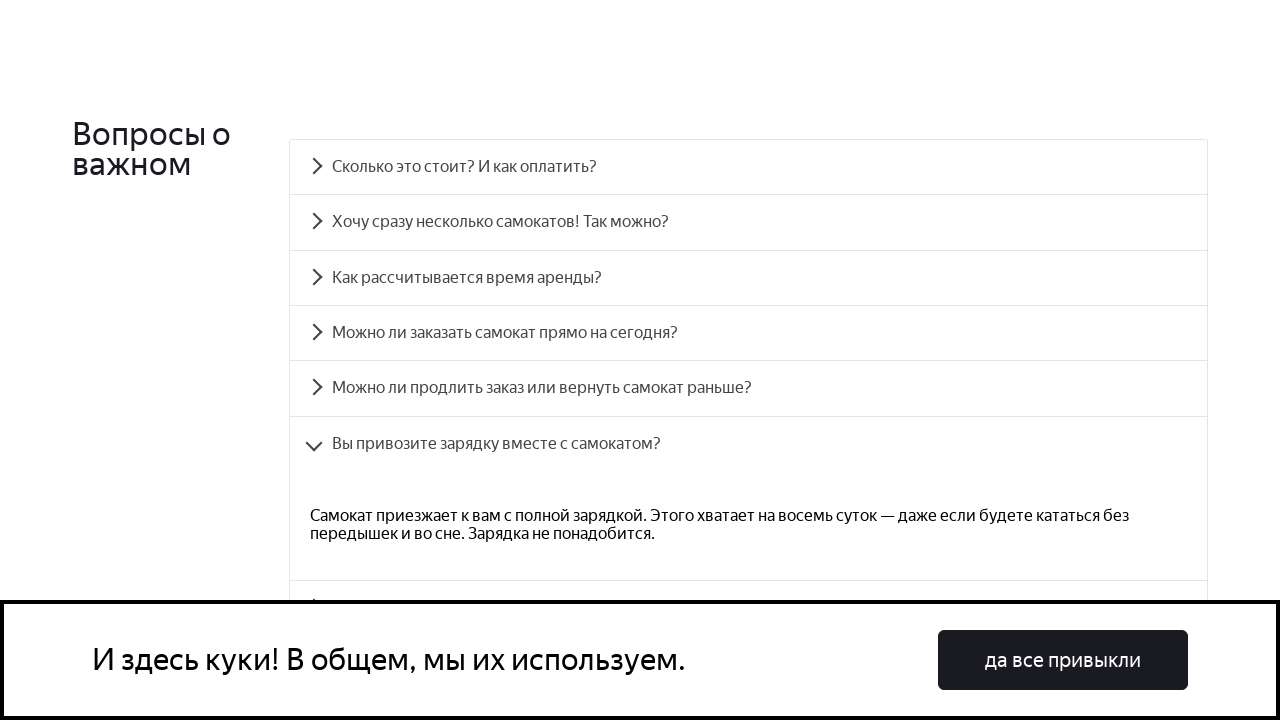

Verified answer text matches expected for: Вы привозите зарядку вместе с самокатом?
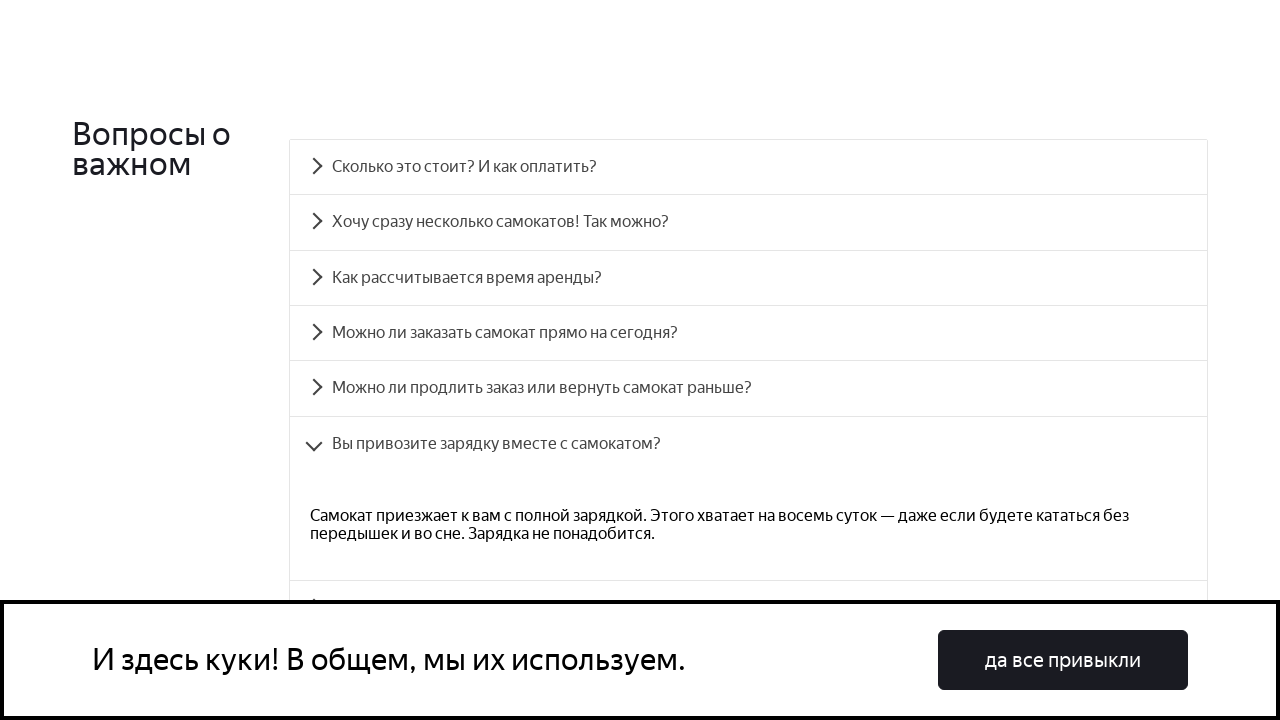

Clicked FAQ question: Можно ли отменить заказ? at (748, 436) on .accordion__button:has-text('Можно ли отменить заказ?')
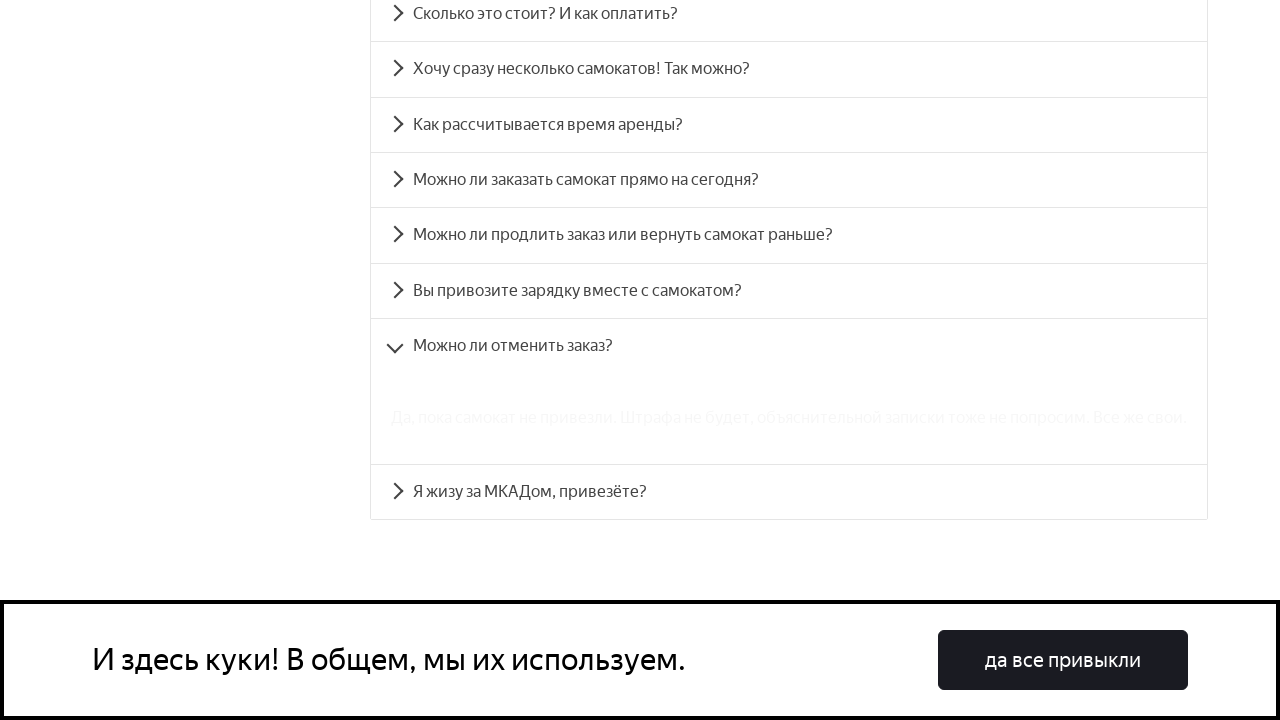

Retrieved id attribute from question button: accordion__heading-6
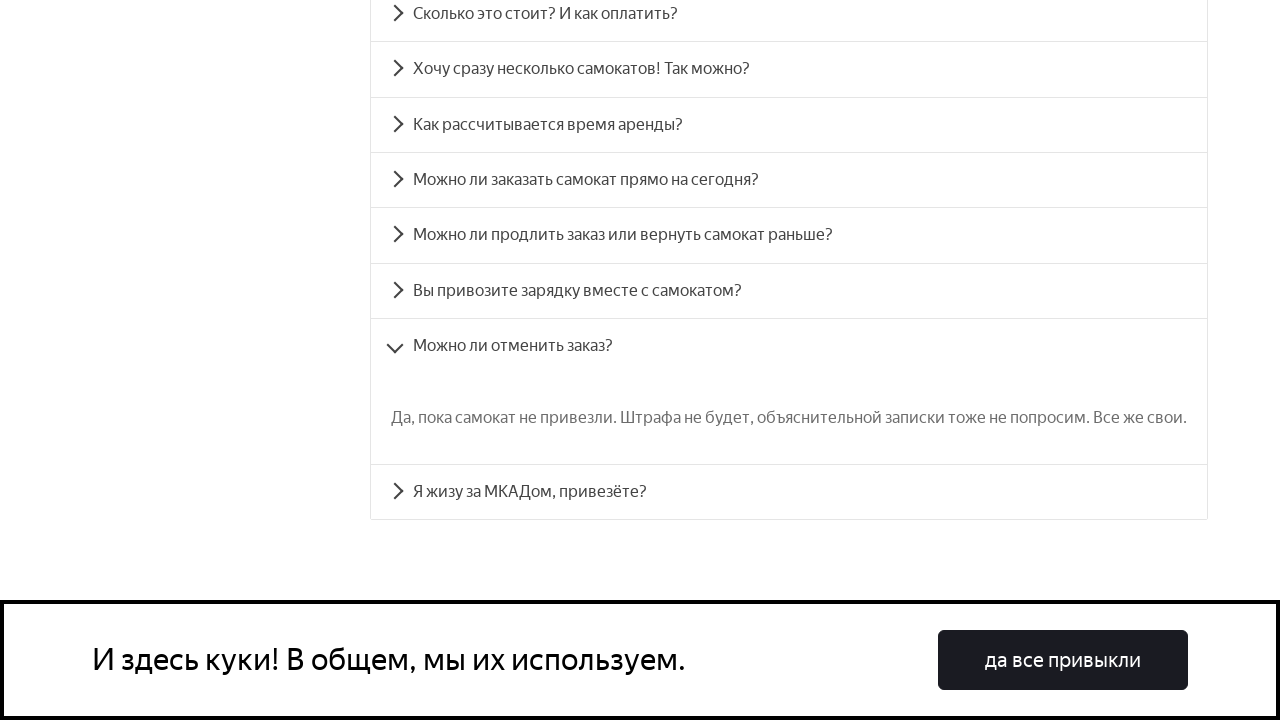

Answer panel became visible for question: Можно ли отменить заказ?
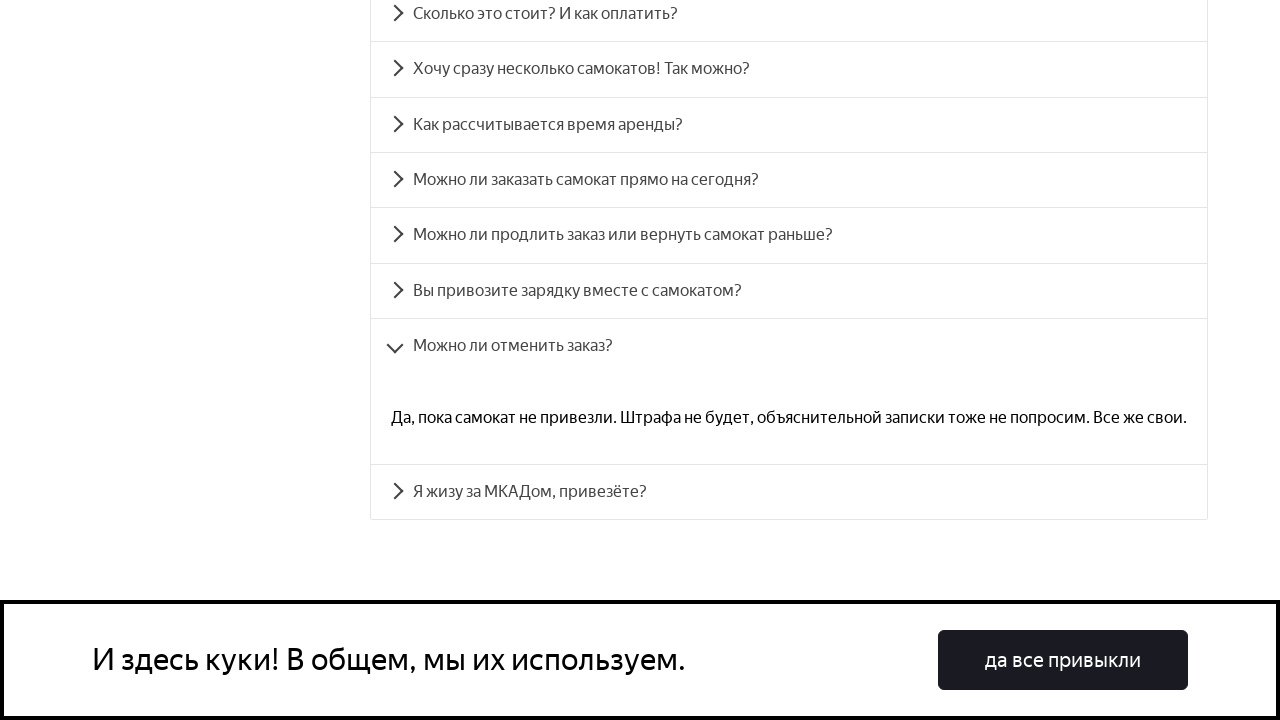

Verified answer text matches expected for: Можно ли отменить заказ?
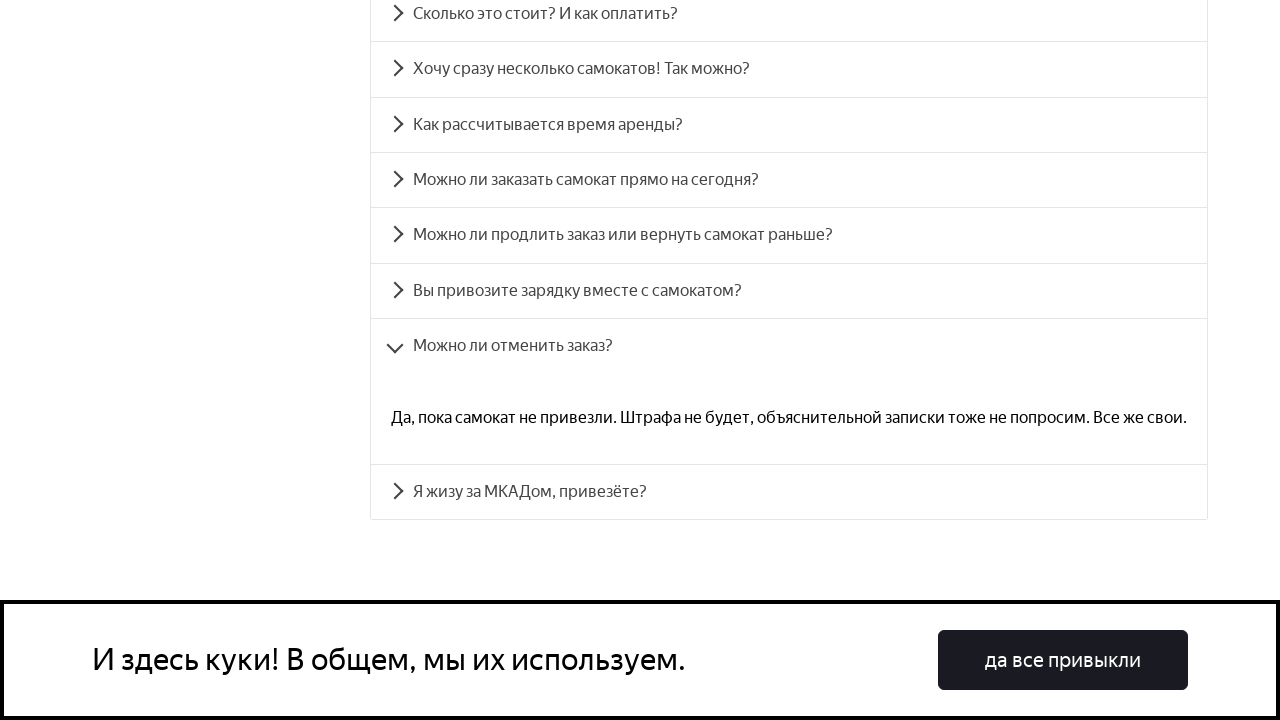

Clicked FAQ question: Я жизу за МКАДом, привезёте? at (789, 492) on .accordion__button:has-text('Я жизу за МКАДом, привезёте?')
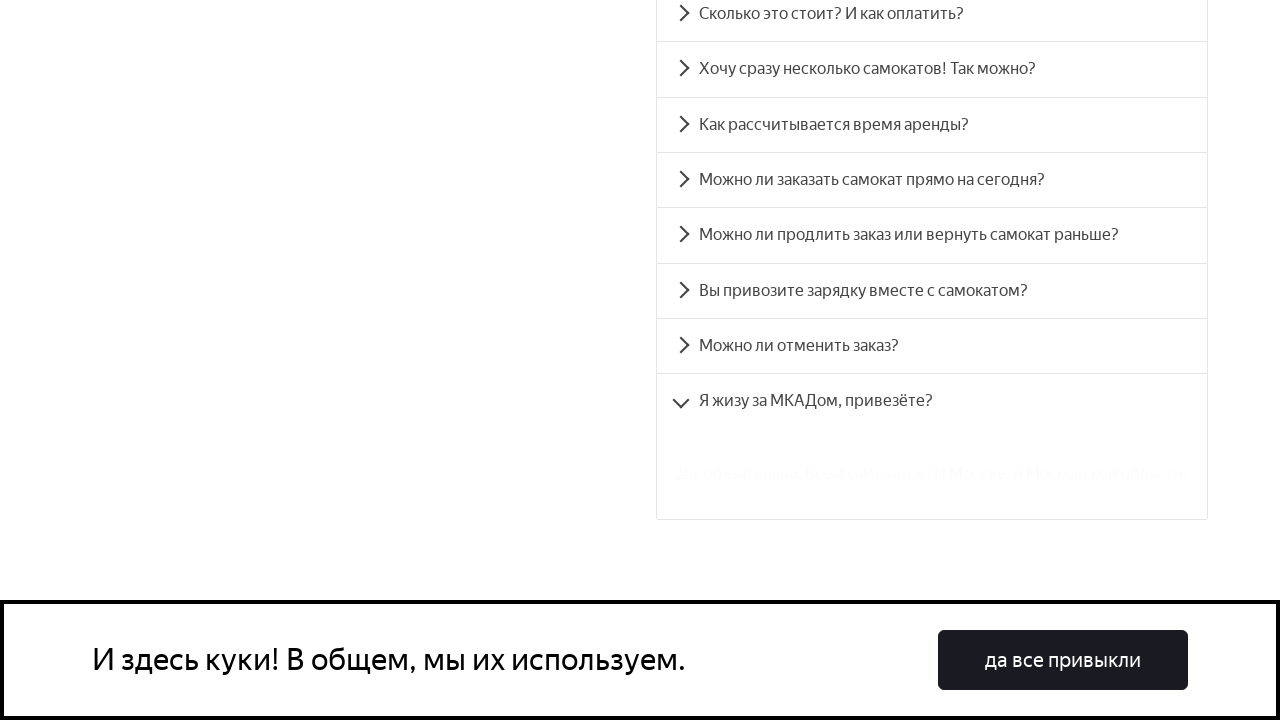

Retrieved id attribute from question button: accordion__heading-7
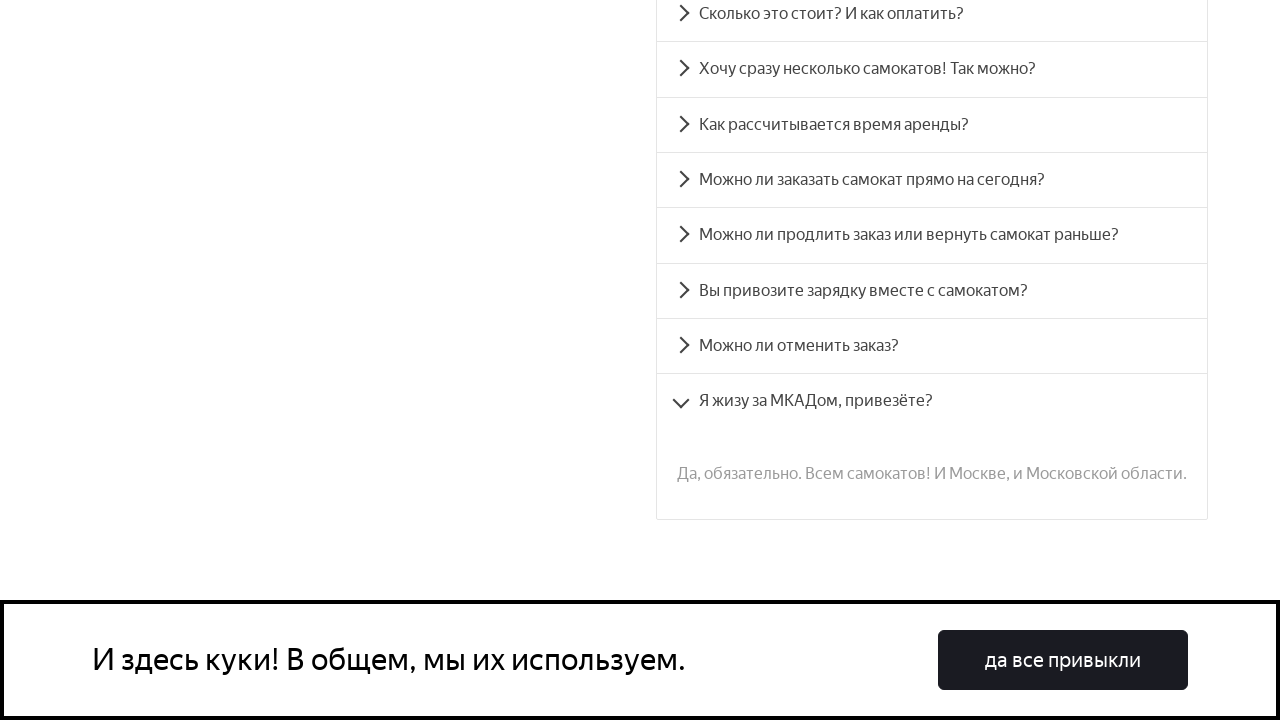

Answer panel became visible for question: Я жизу за МКАДом, привезёте?
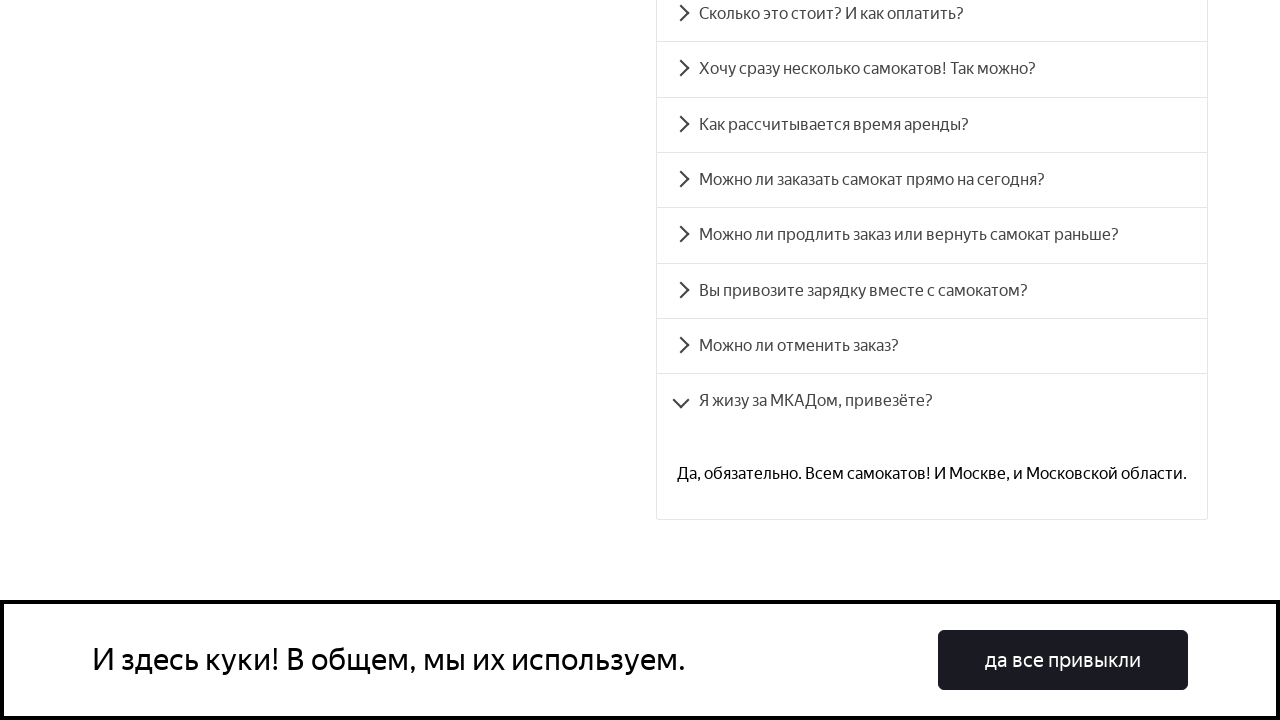

Verified answer text matches expected for: Я жизу за МКАДом, привезёте?
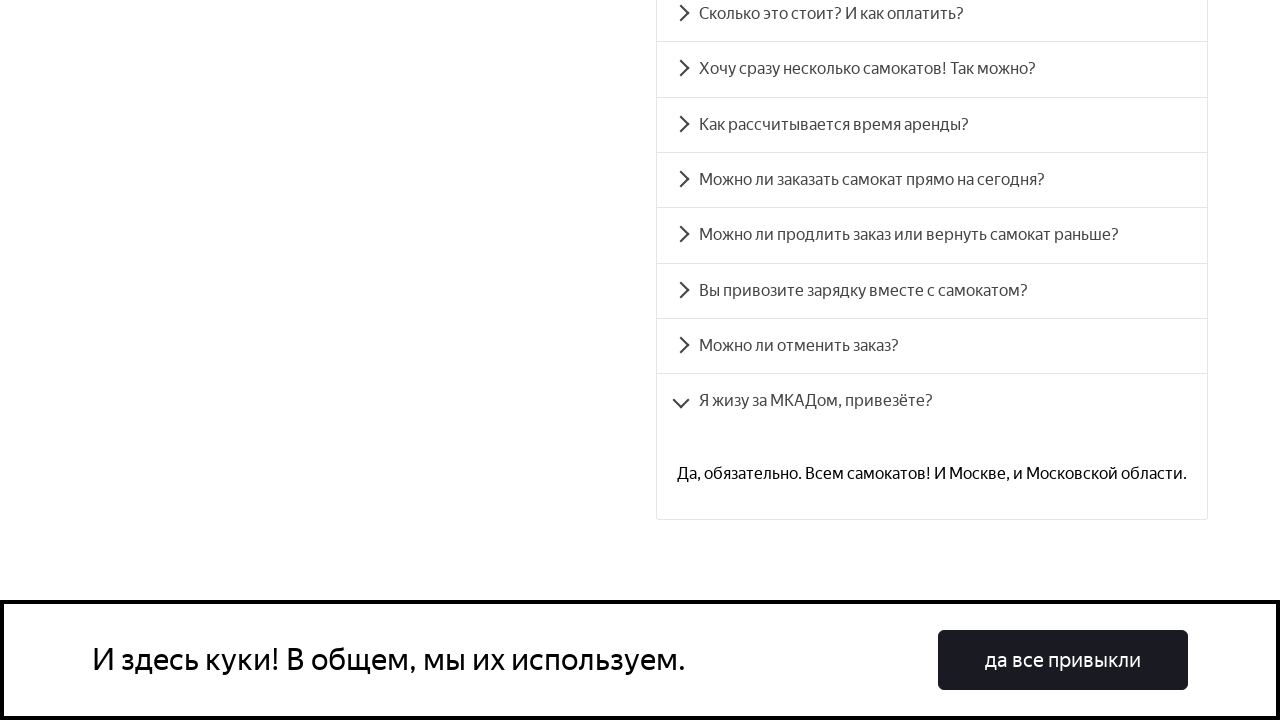

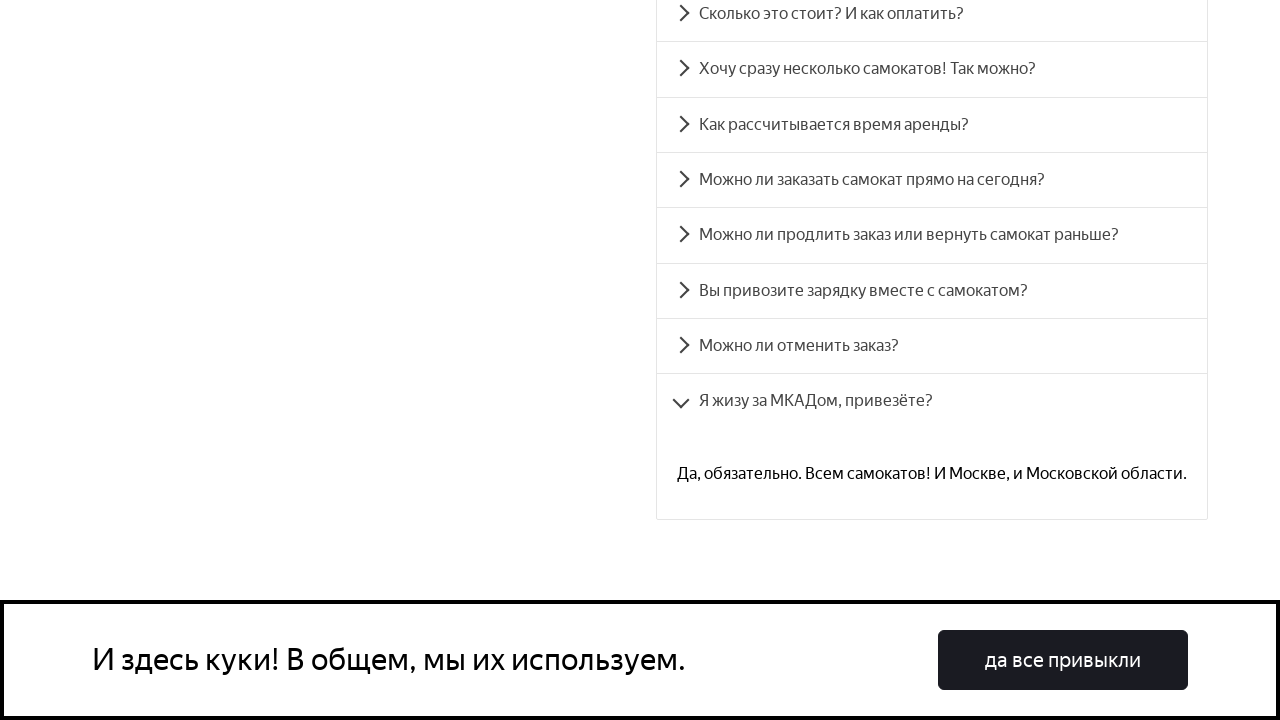